Tests dynamic content loading by clicking a link to Example 1, starting the loading process, and waiting for a hidden element to become visible

Starting URL: https://the-internet.herokuapp.com/dynamic_loading

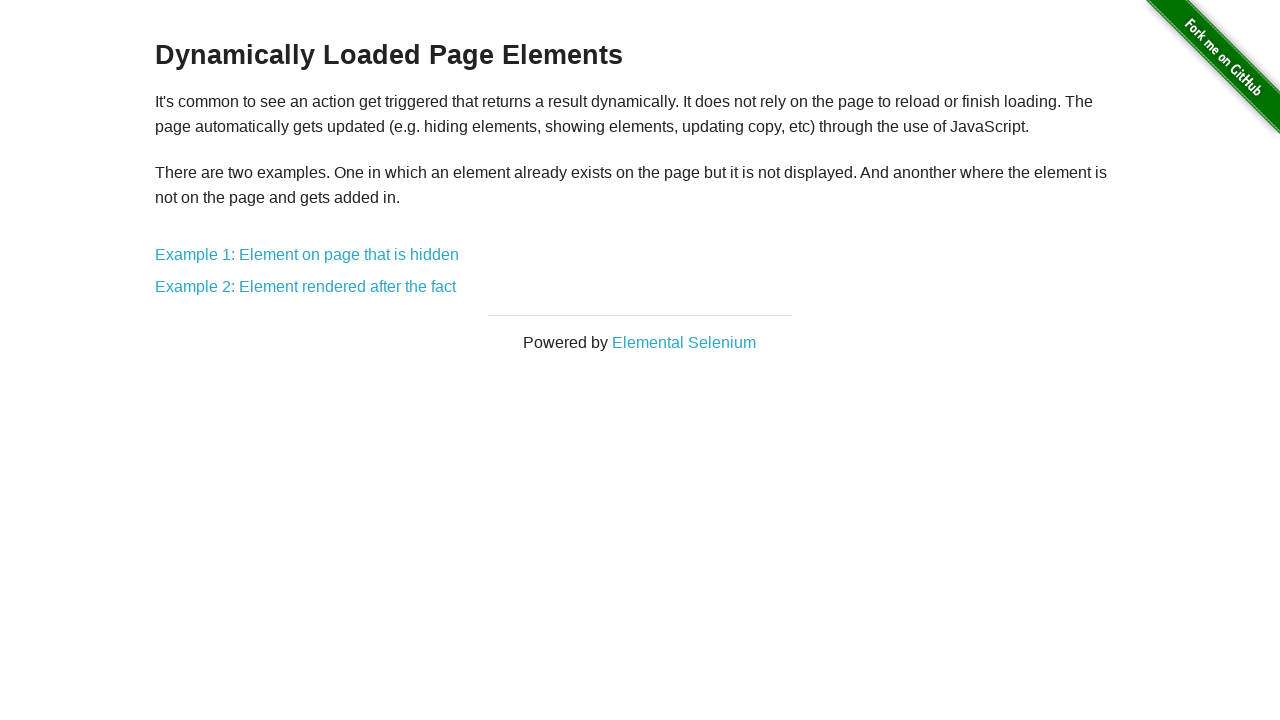

Clicked on Example 1 link to navigate to dynamic loading test at (307, 255) on text='Example 1: Element on page that is hidden'
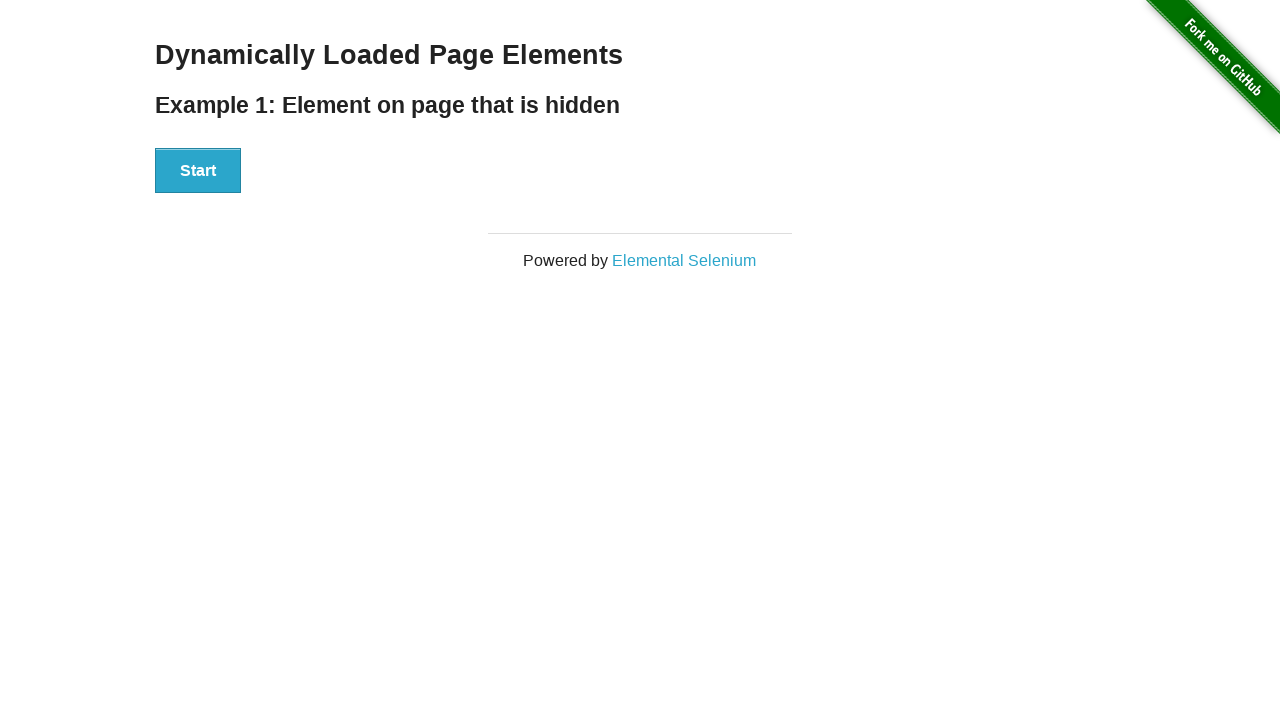

Clicked Start button to begin loading process at (198, 171) on button
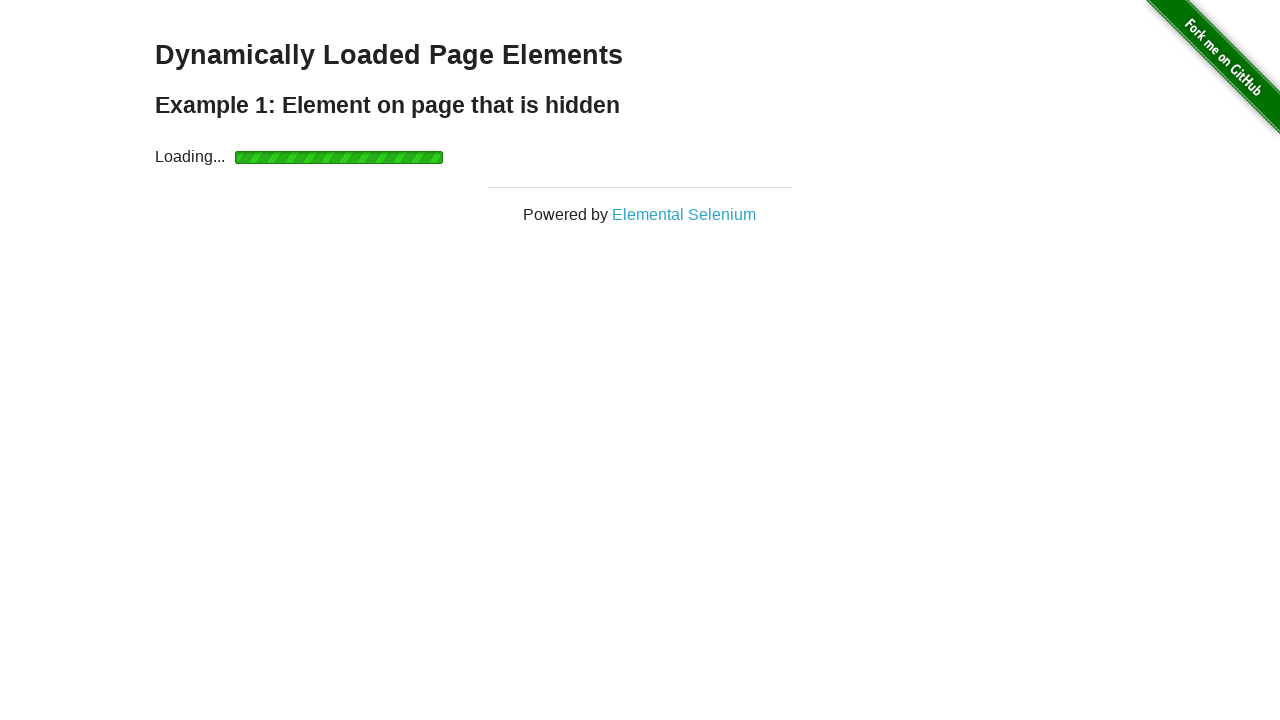

Hidden element became visible after dynamic loading completed
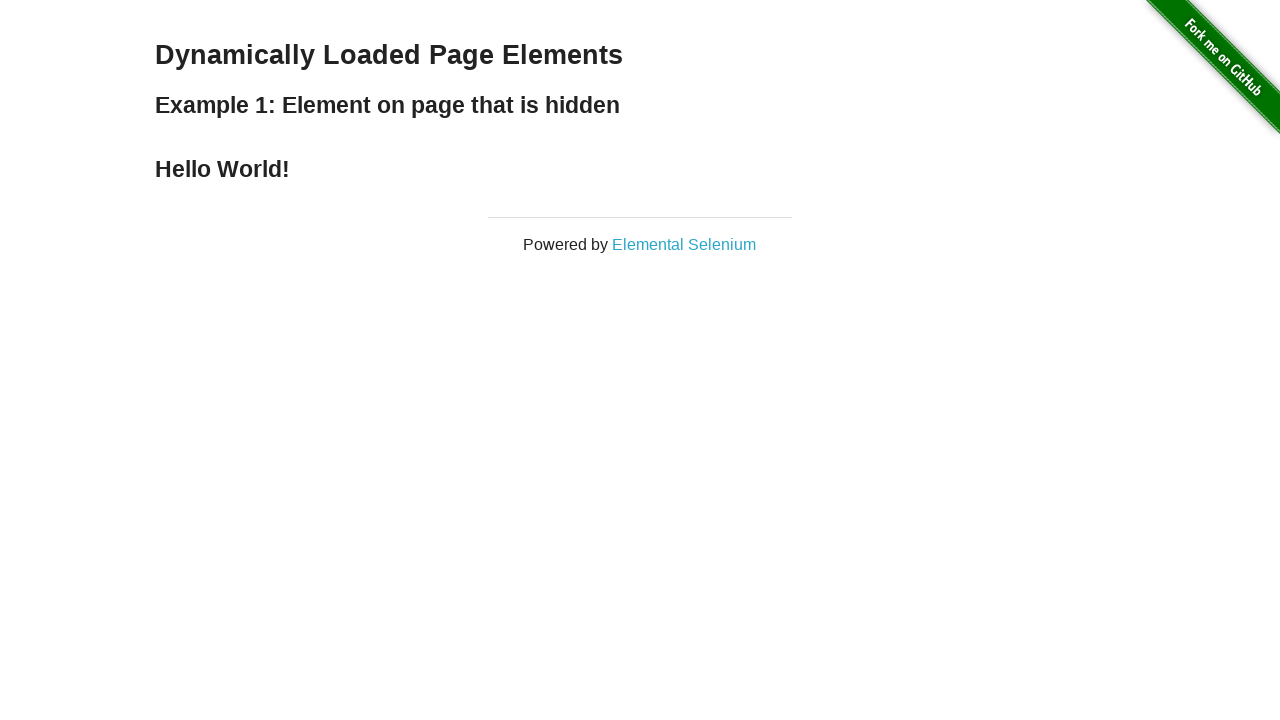

Located the finish message element
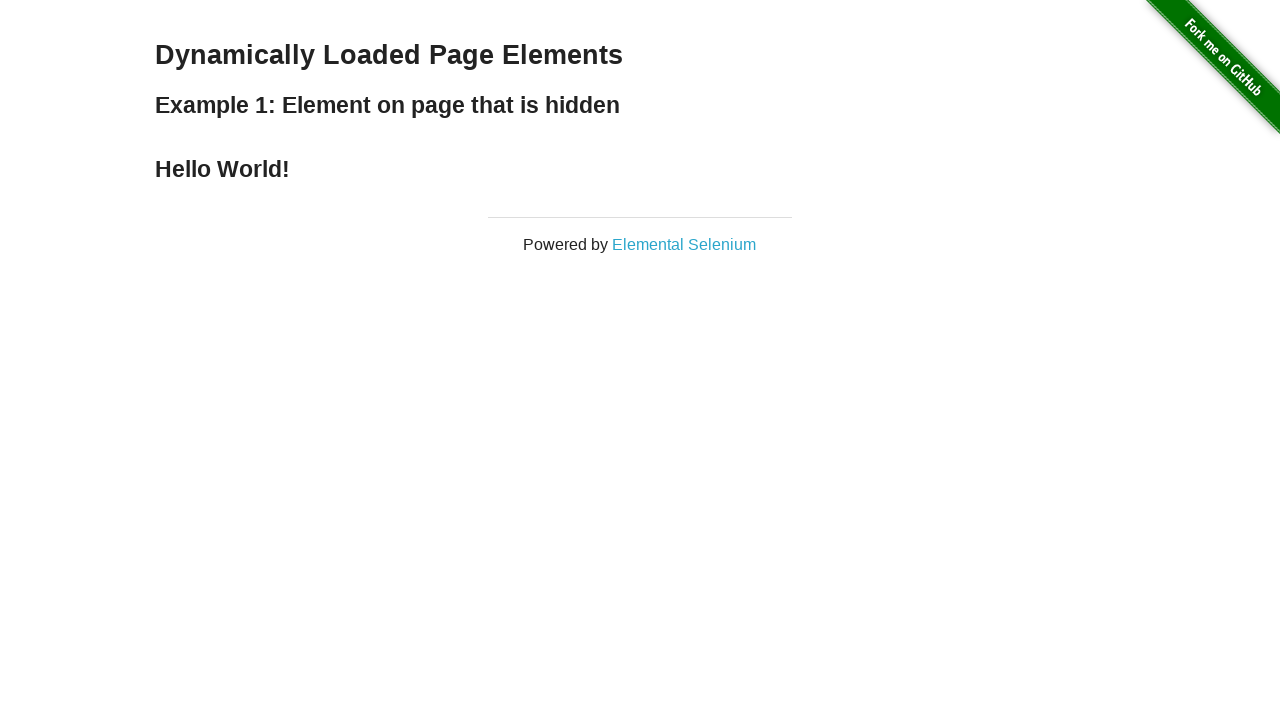

Retrieved text content from finish message
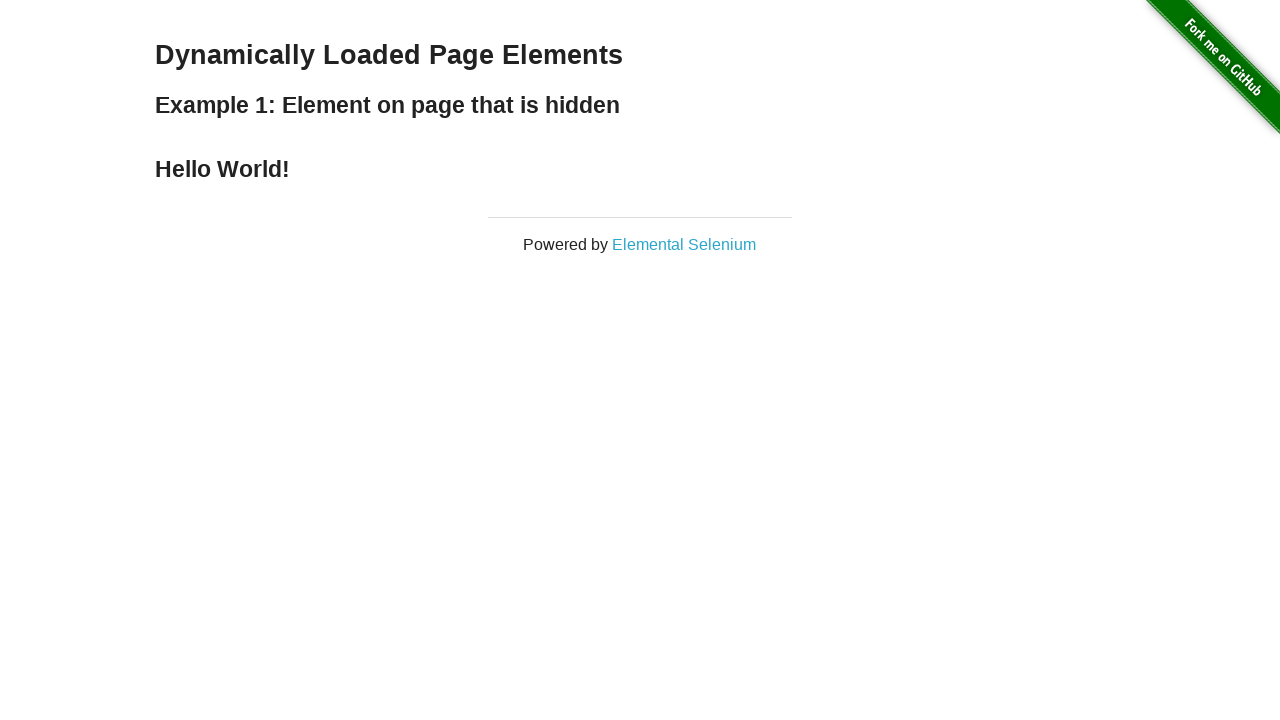

Message displayed: Hello World!
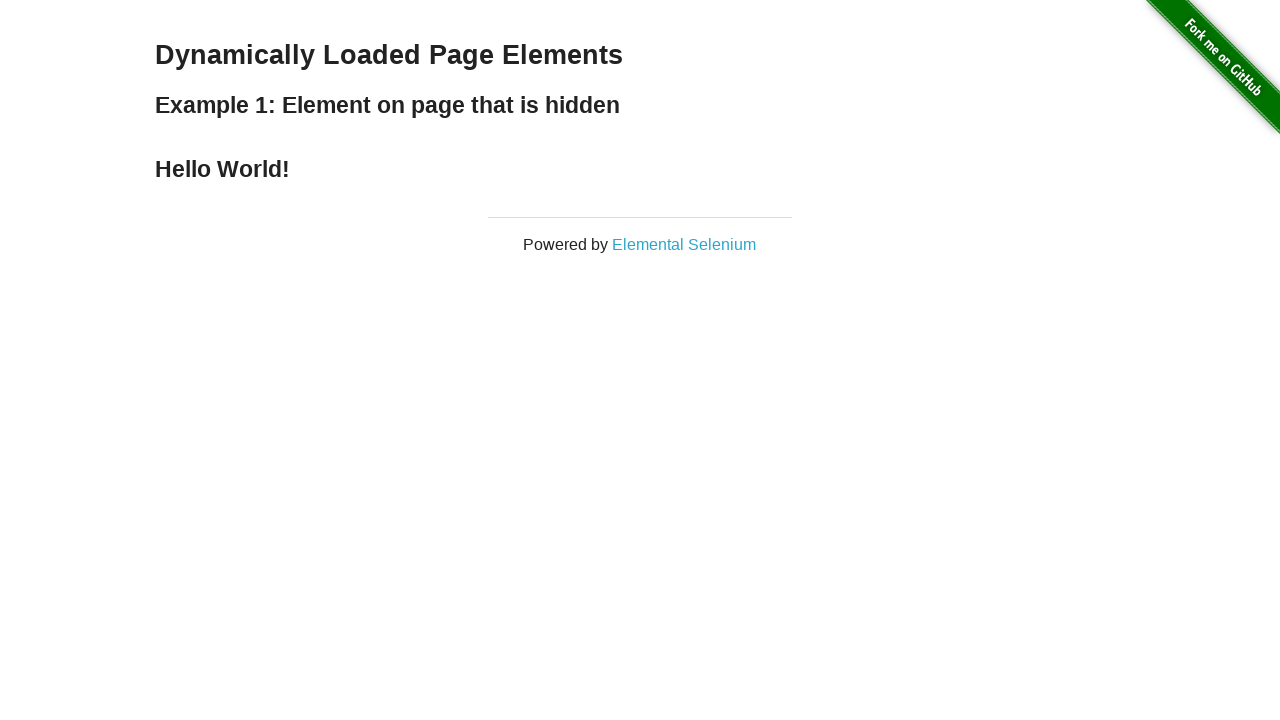

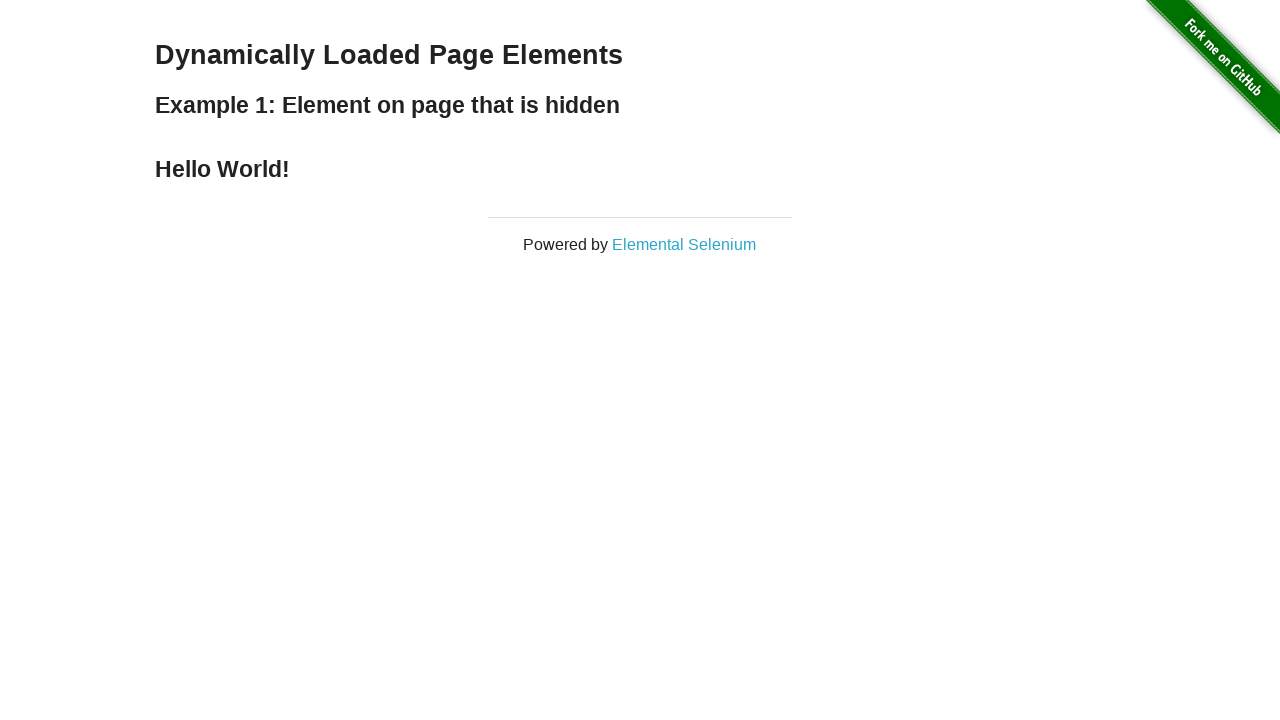